Tests a form submission that involves retrieving an attribute value from an image, calculating a mathematical result, and submitting it along with checkbox selections

Starting URL: http://suninjuly.github.io/get_attribute.html

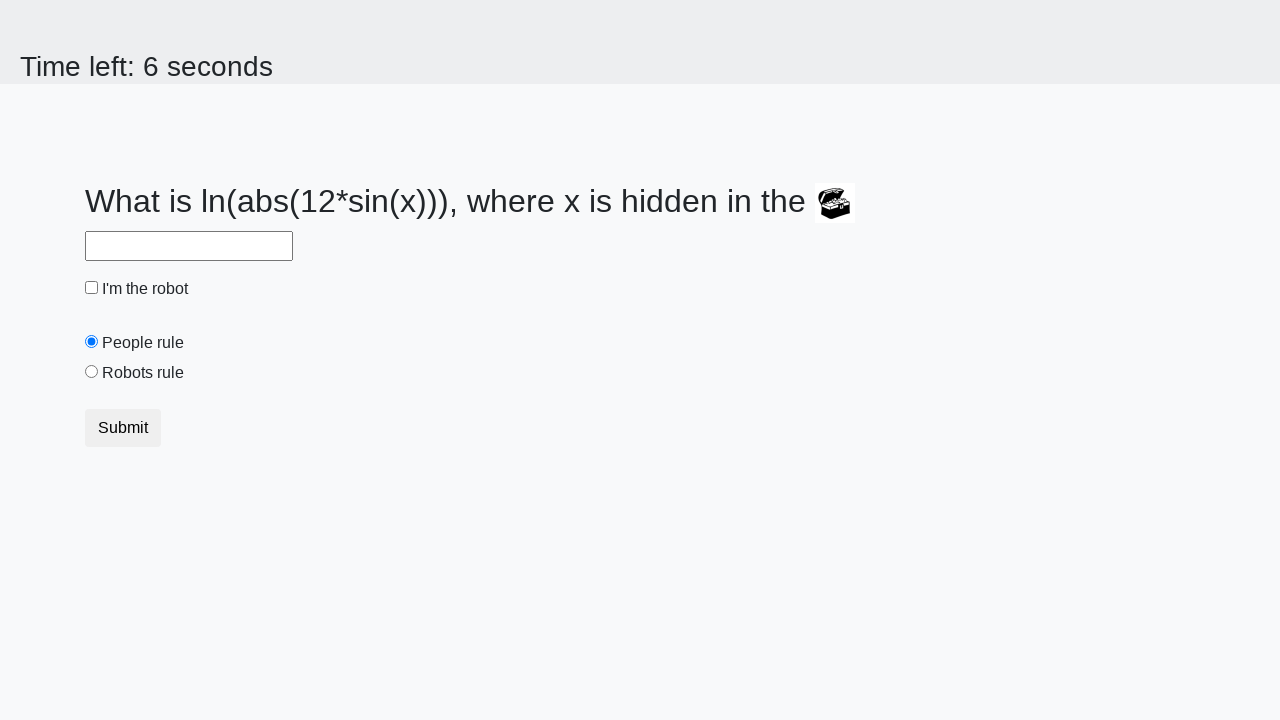

Located treasure image element
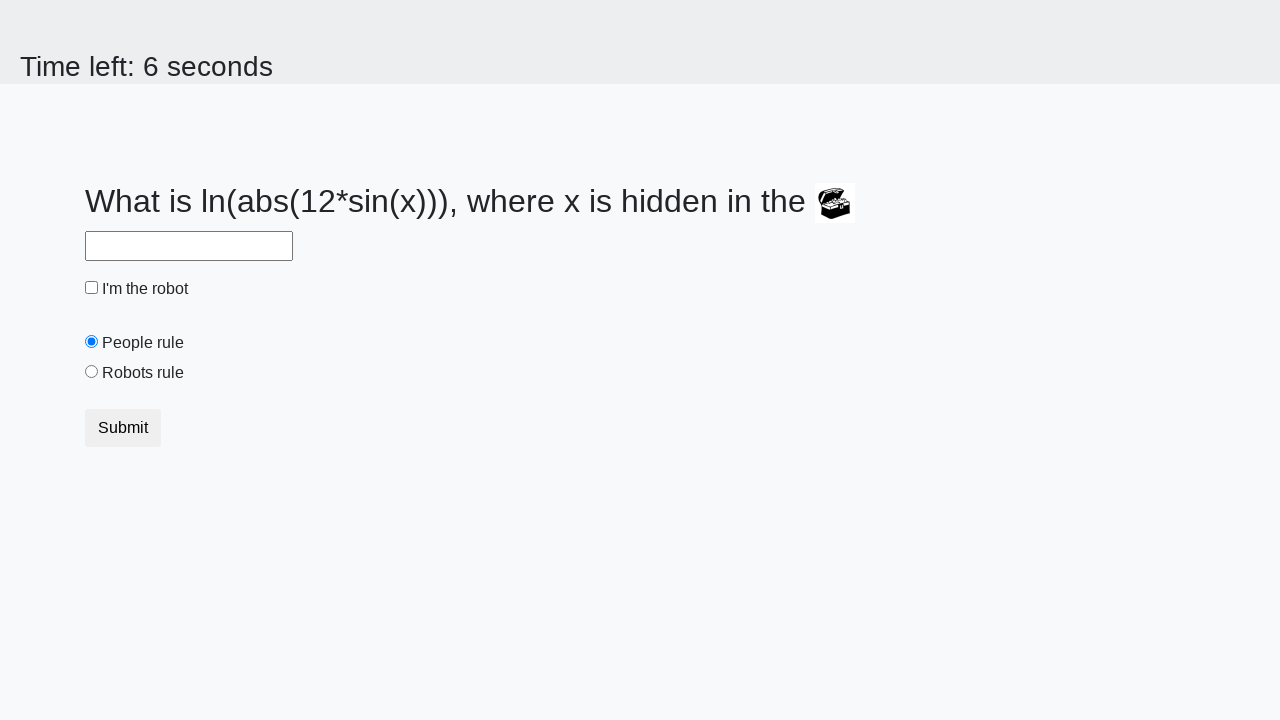

Retrieved valuex attribute from treasure image
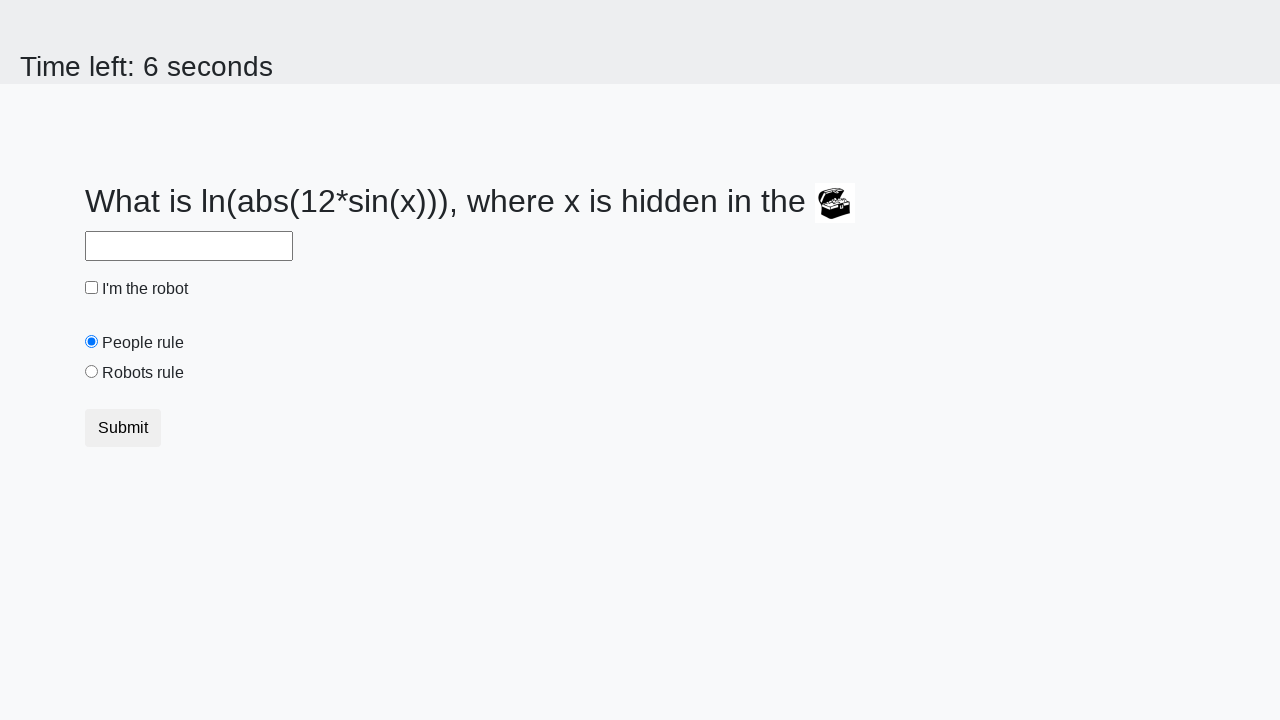

Filled answer field with calculated mathematical result on input#answer
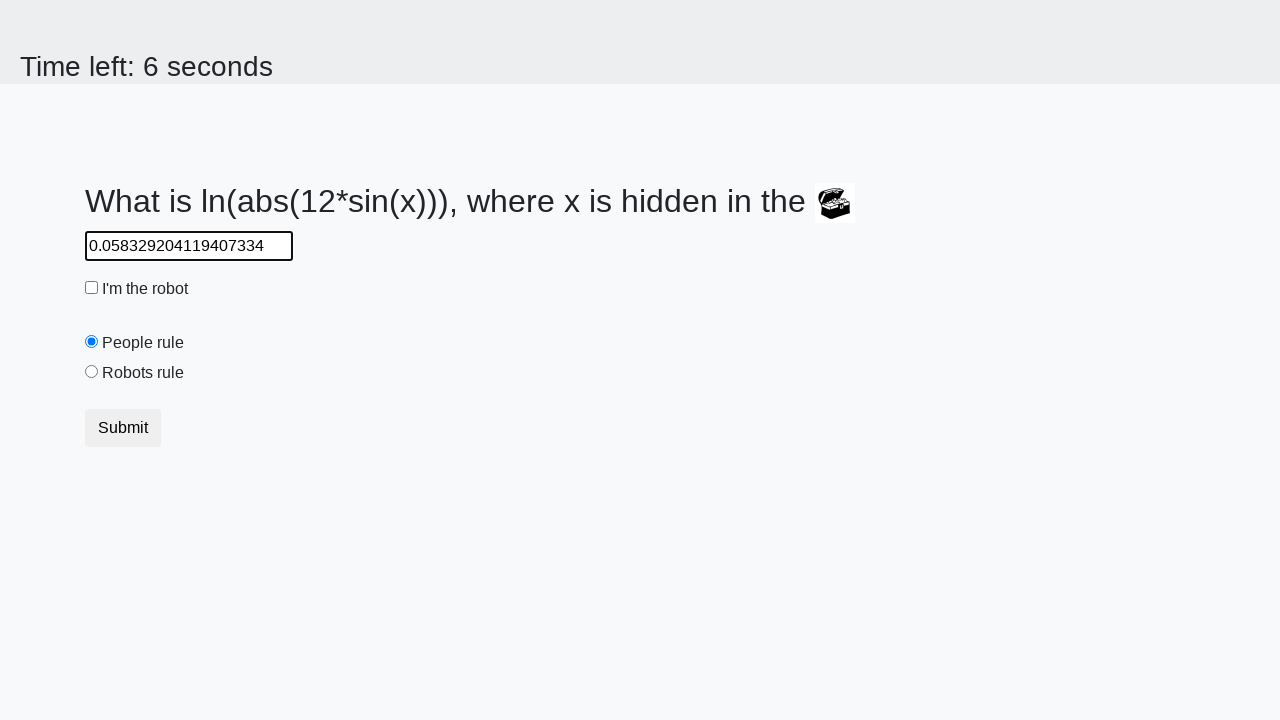

Clicked robot checkbox at (92, 288) on input#robotCheckbox
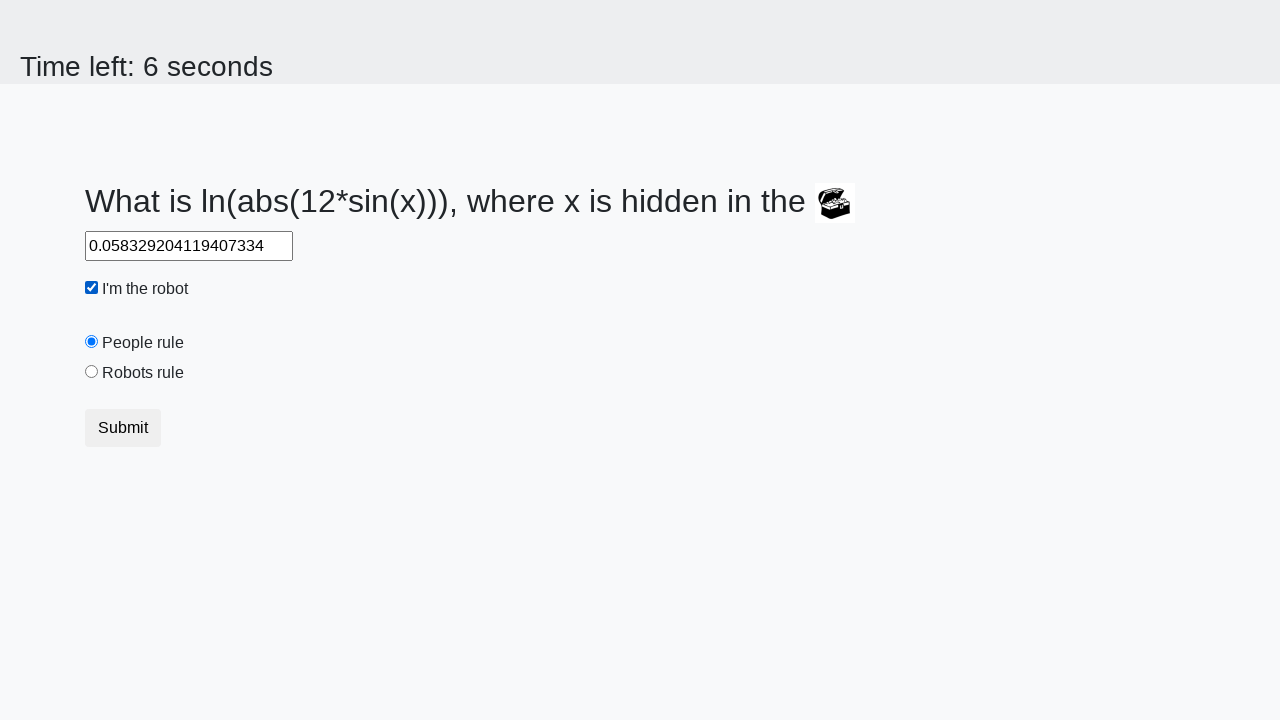

Clicked robots rule radio button at (92, 372) on input#robotsRule
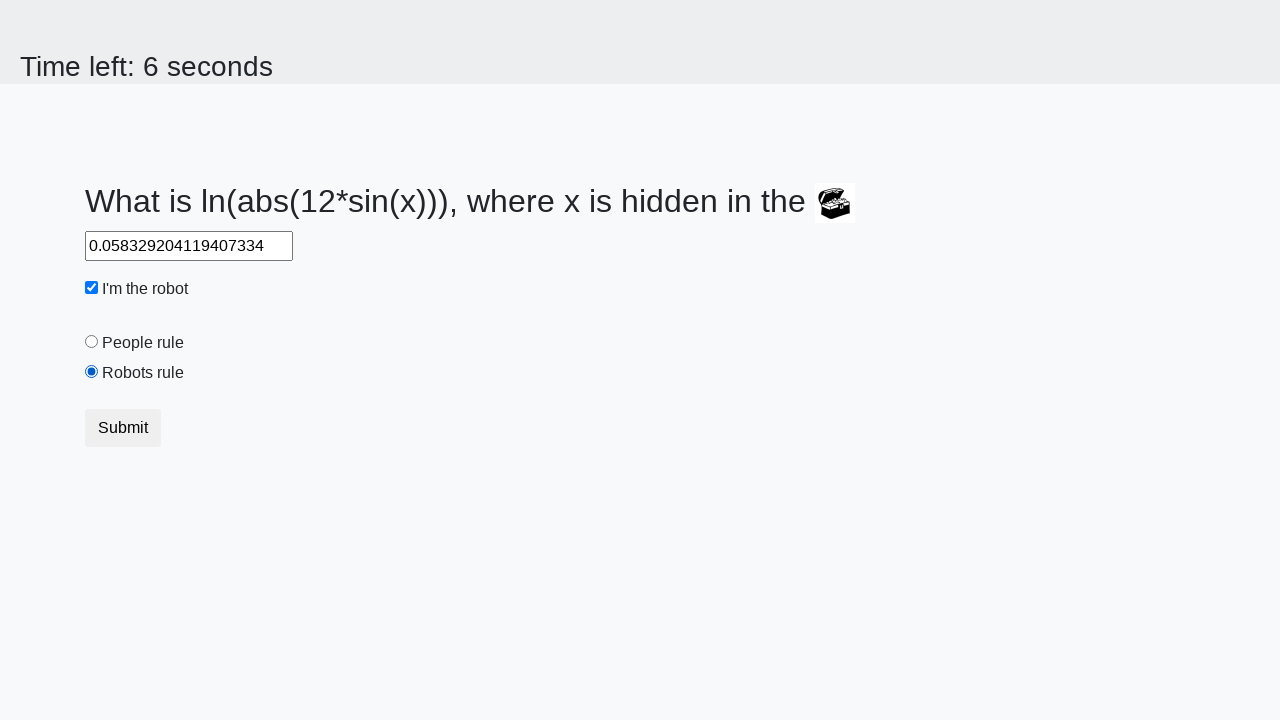

Clicked Submit button to complete form submission at (123, 428) on xpath=//button[text()="Submit"]
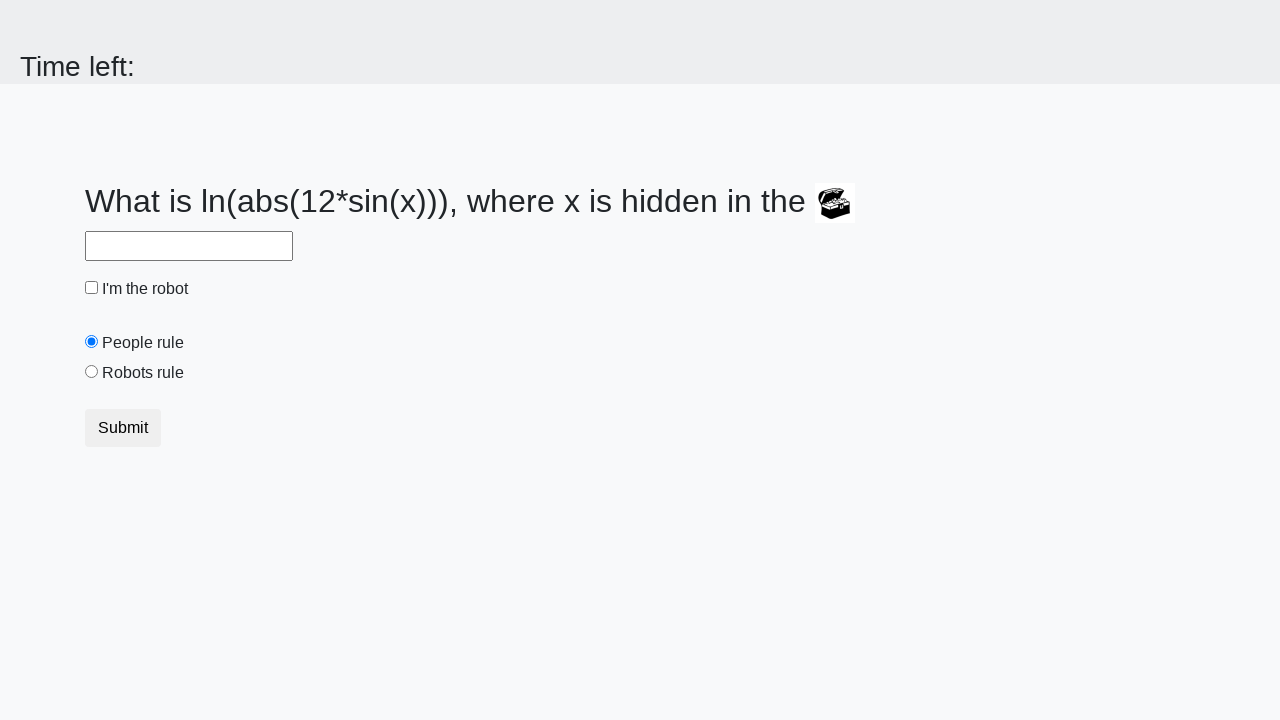

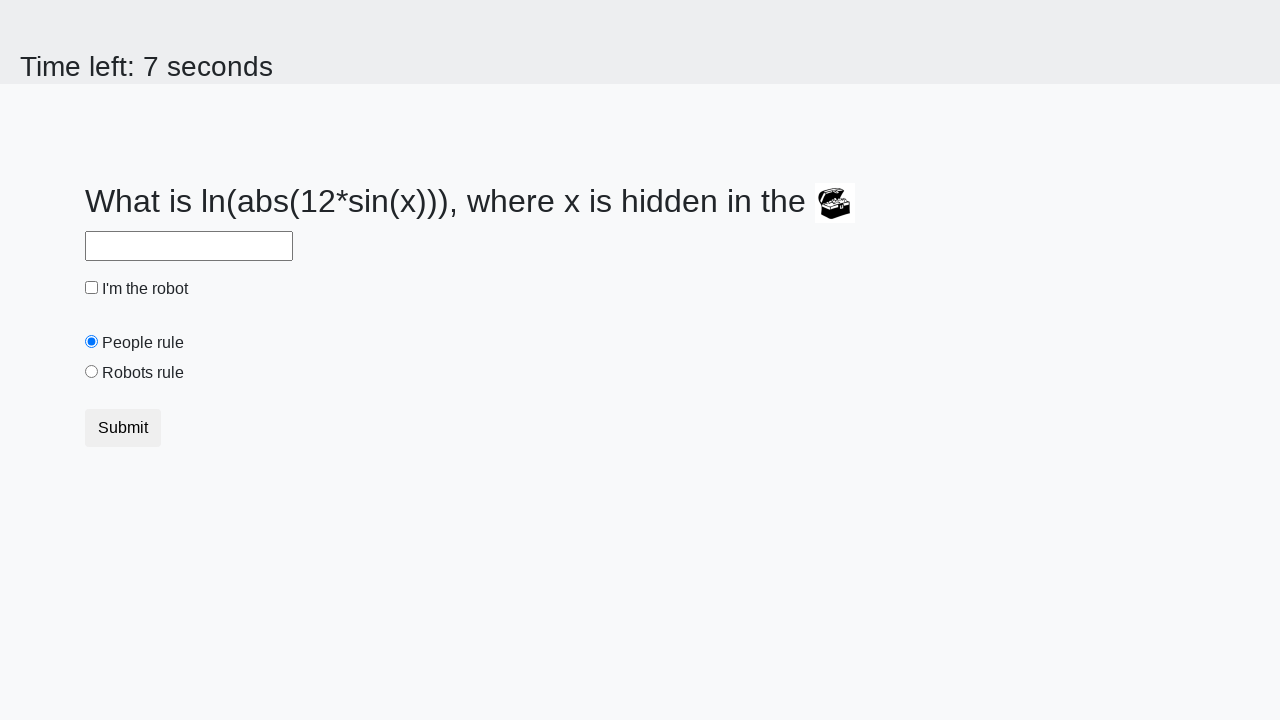